Tests creating and navigating multiple pages within the same browser context by opening a second page and navigating to a different URL.

Starting URL: https://www.rahulshettyacademy.com/AutomationPractice/

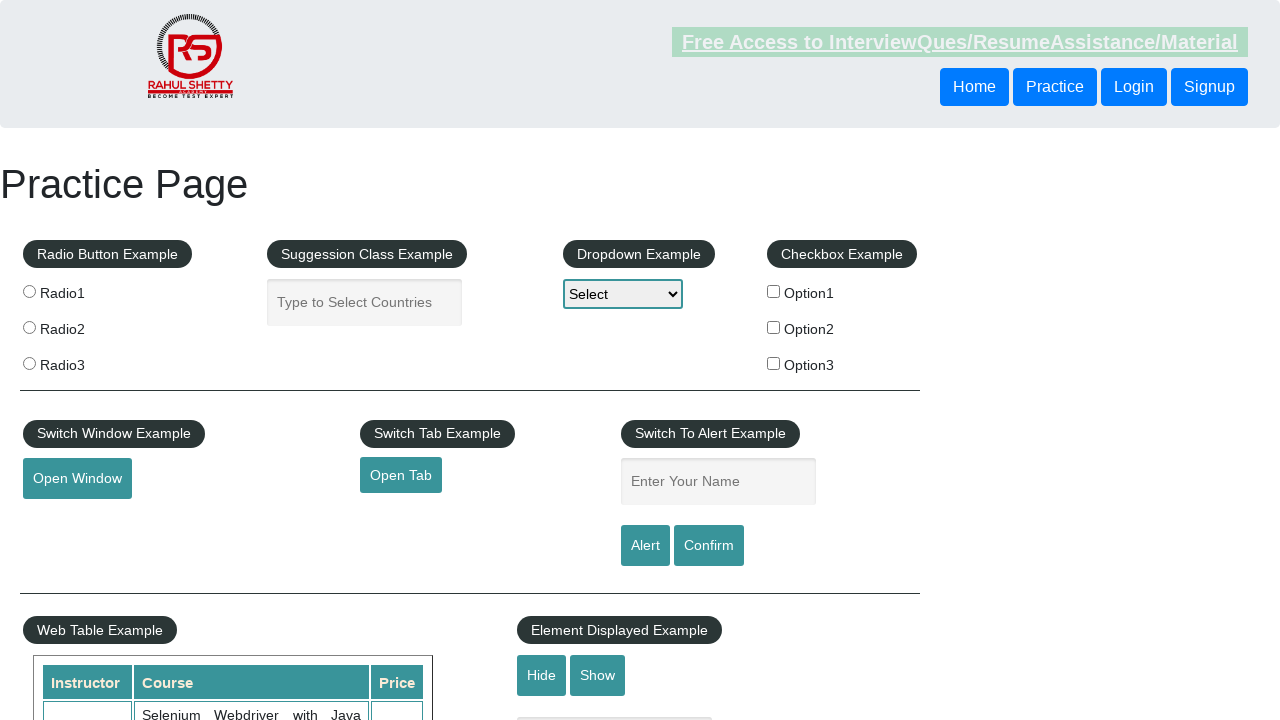

Created a second page in the same browser context
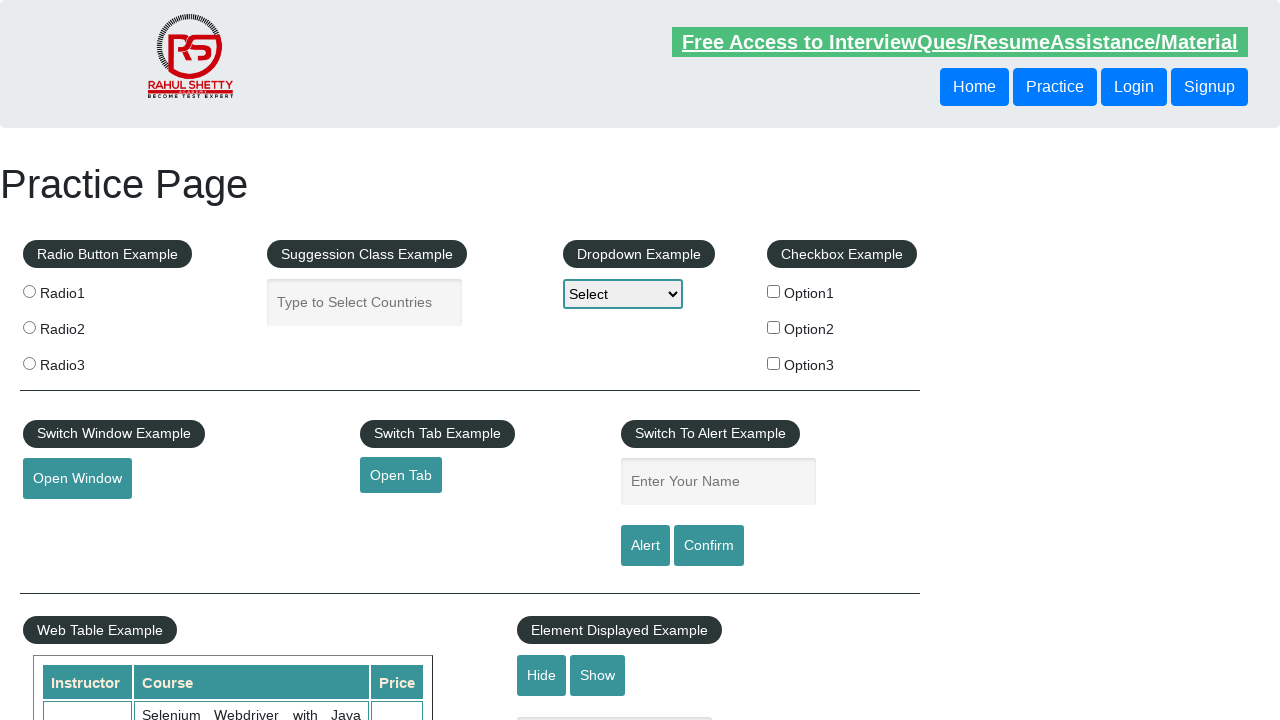

Navigated second page to registration demo site
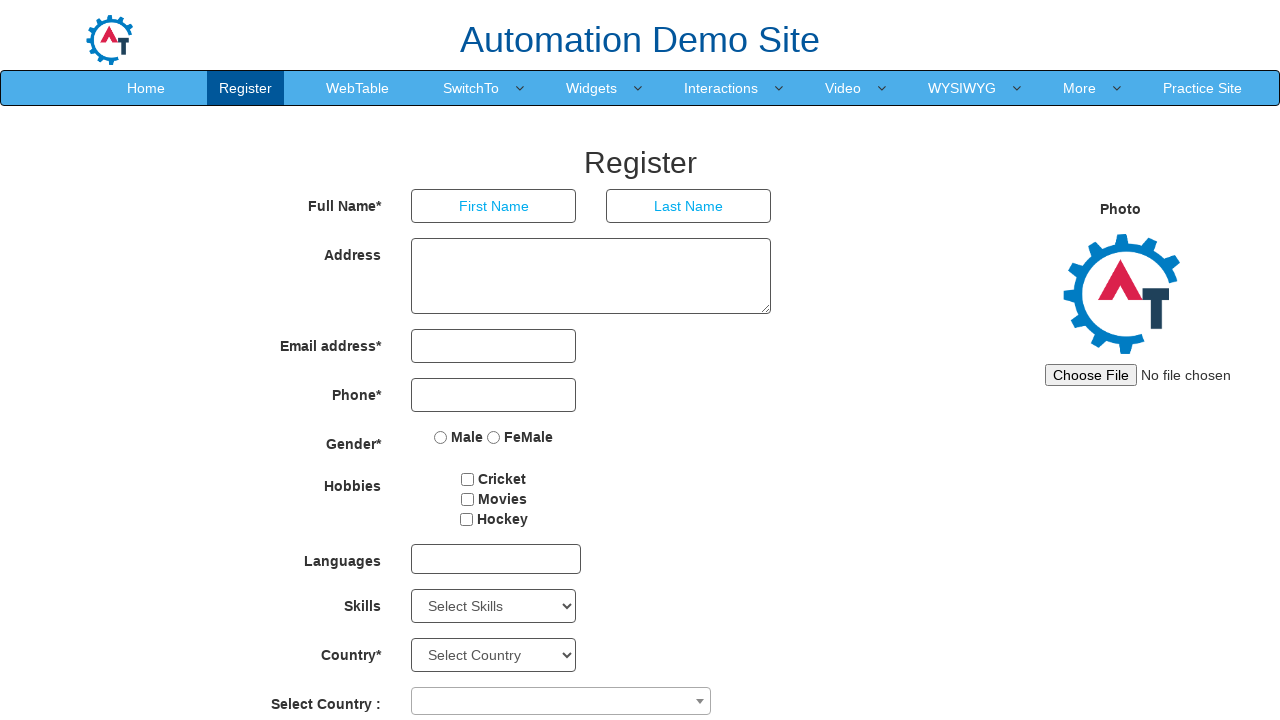

First page finished loading
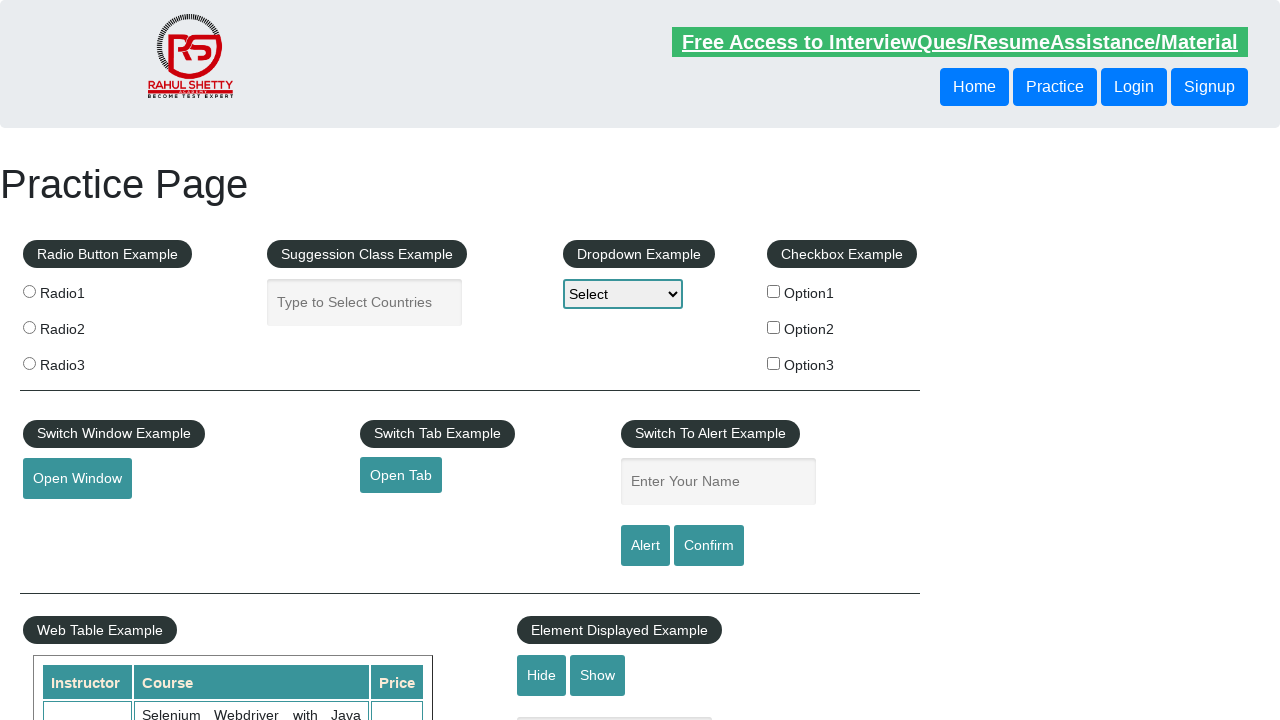

Second page finished loading
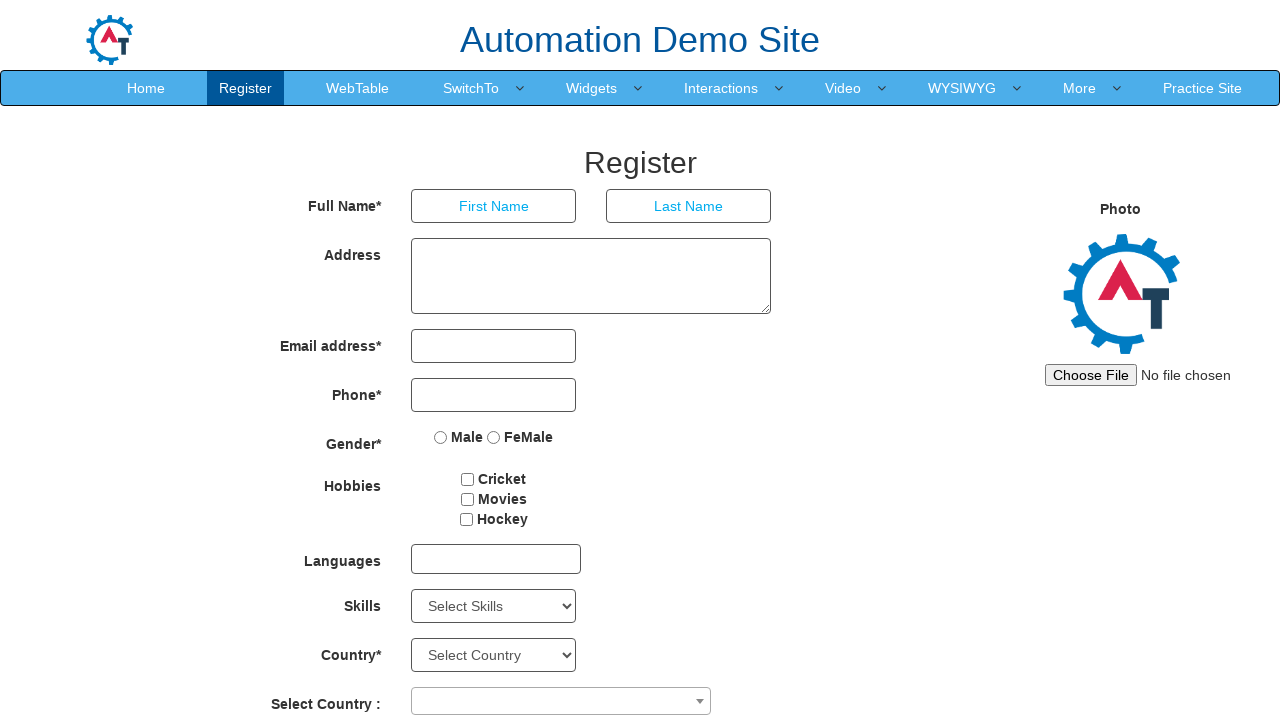

Retrieved all pages in context - Total pages open: 2
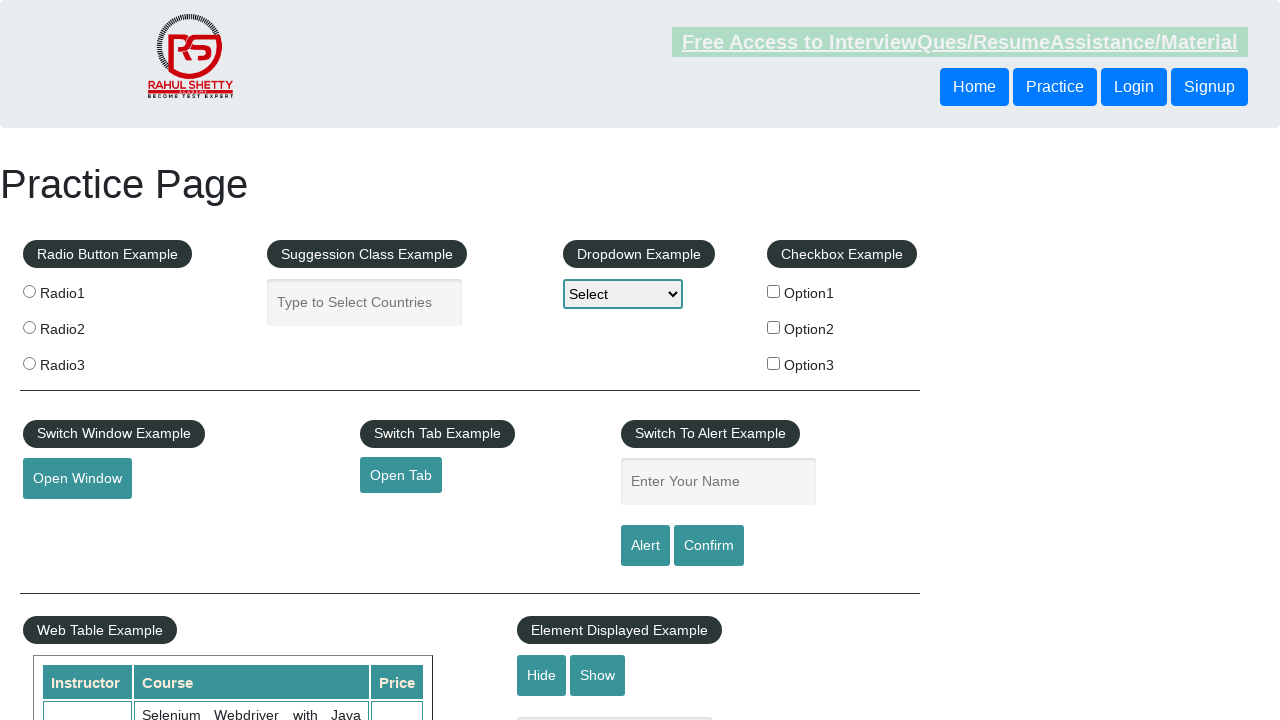

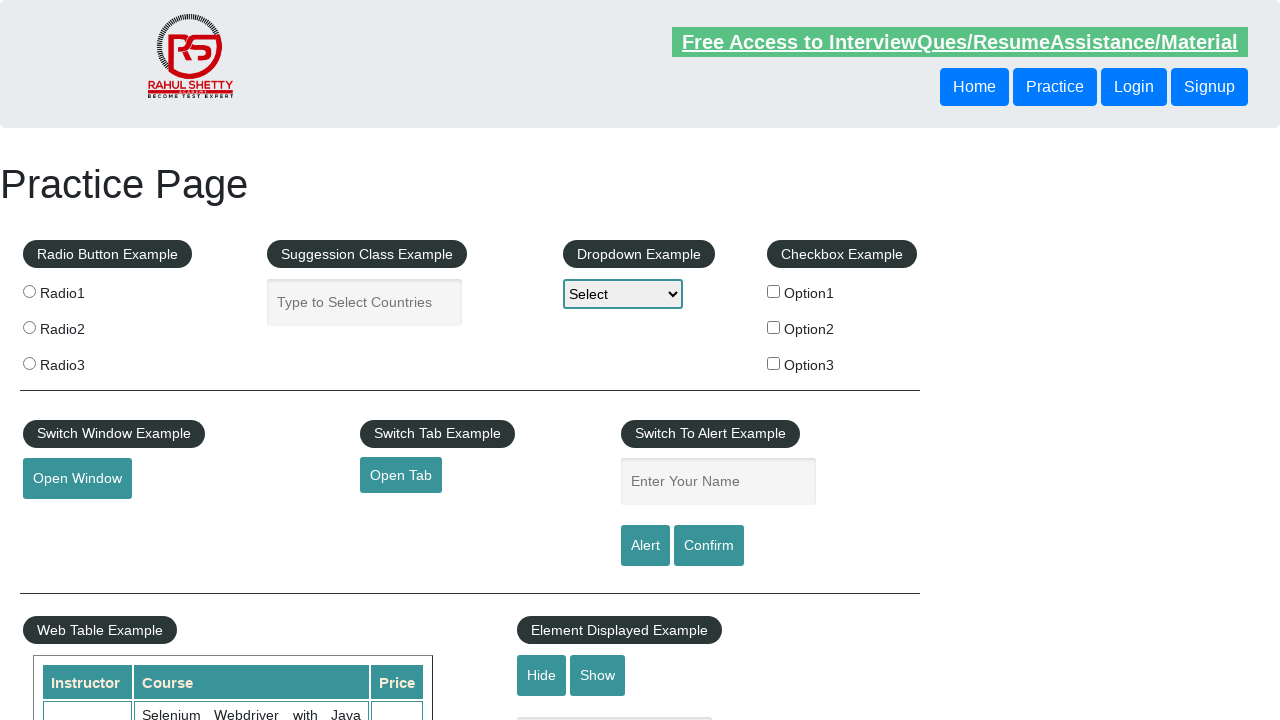